Tests basic browser window manipulation (maximize, minimize, maximize) on the MakeMyTrip homepage to verify window control functionality.

Starting URL: https://www.makemytrip.com/

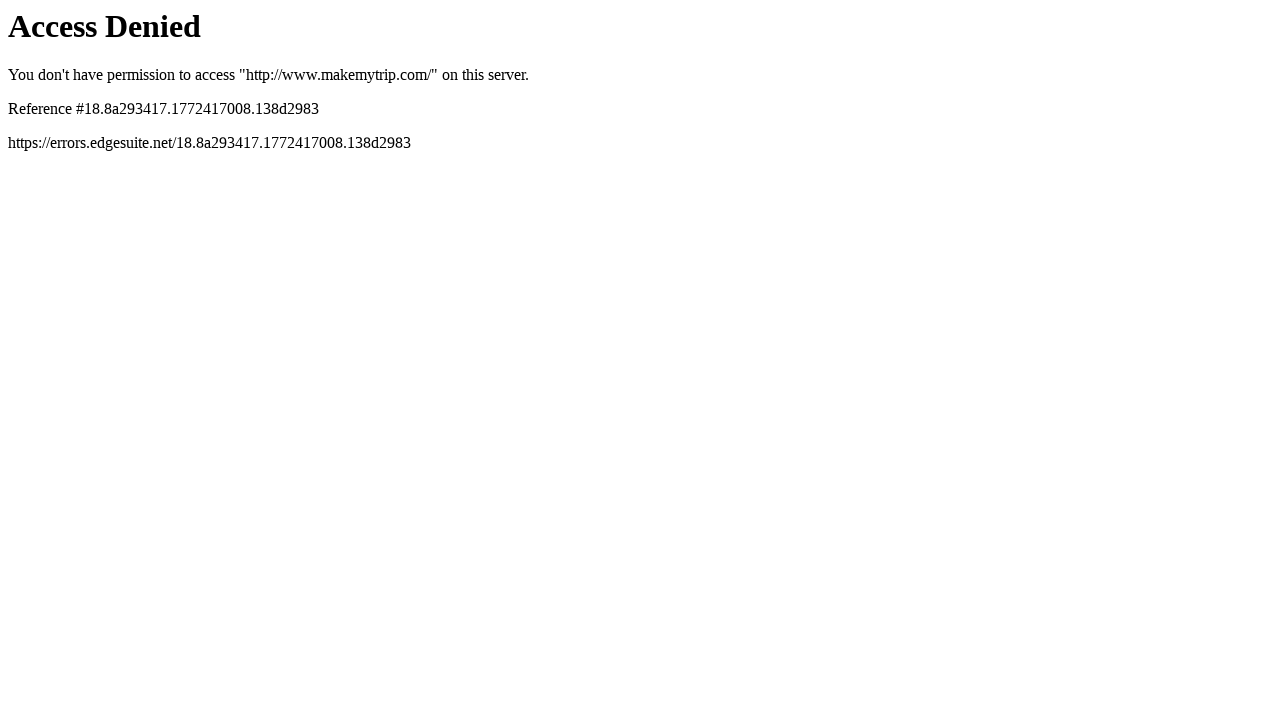

Set viewport size to 1920x1080 (maximized)
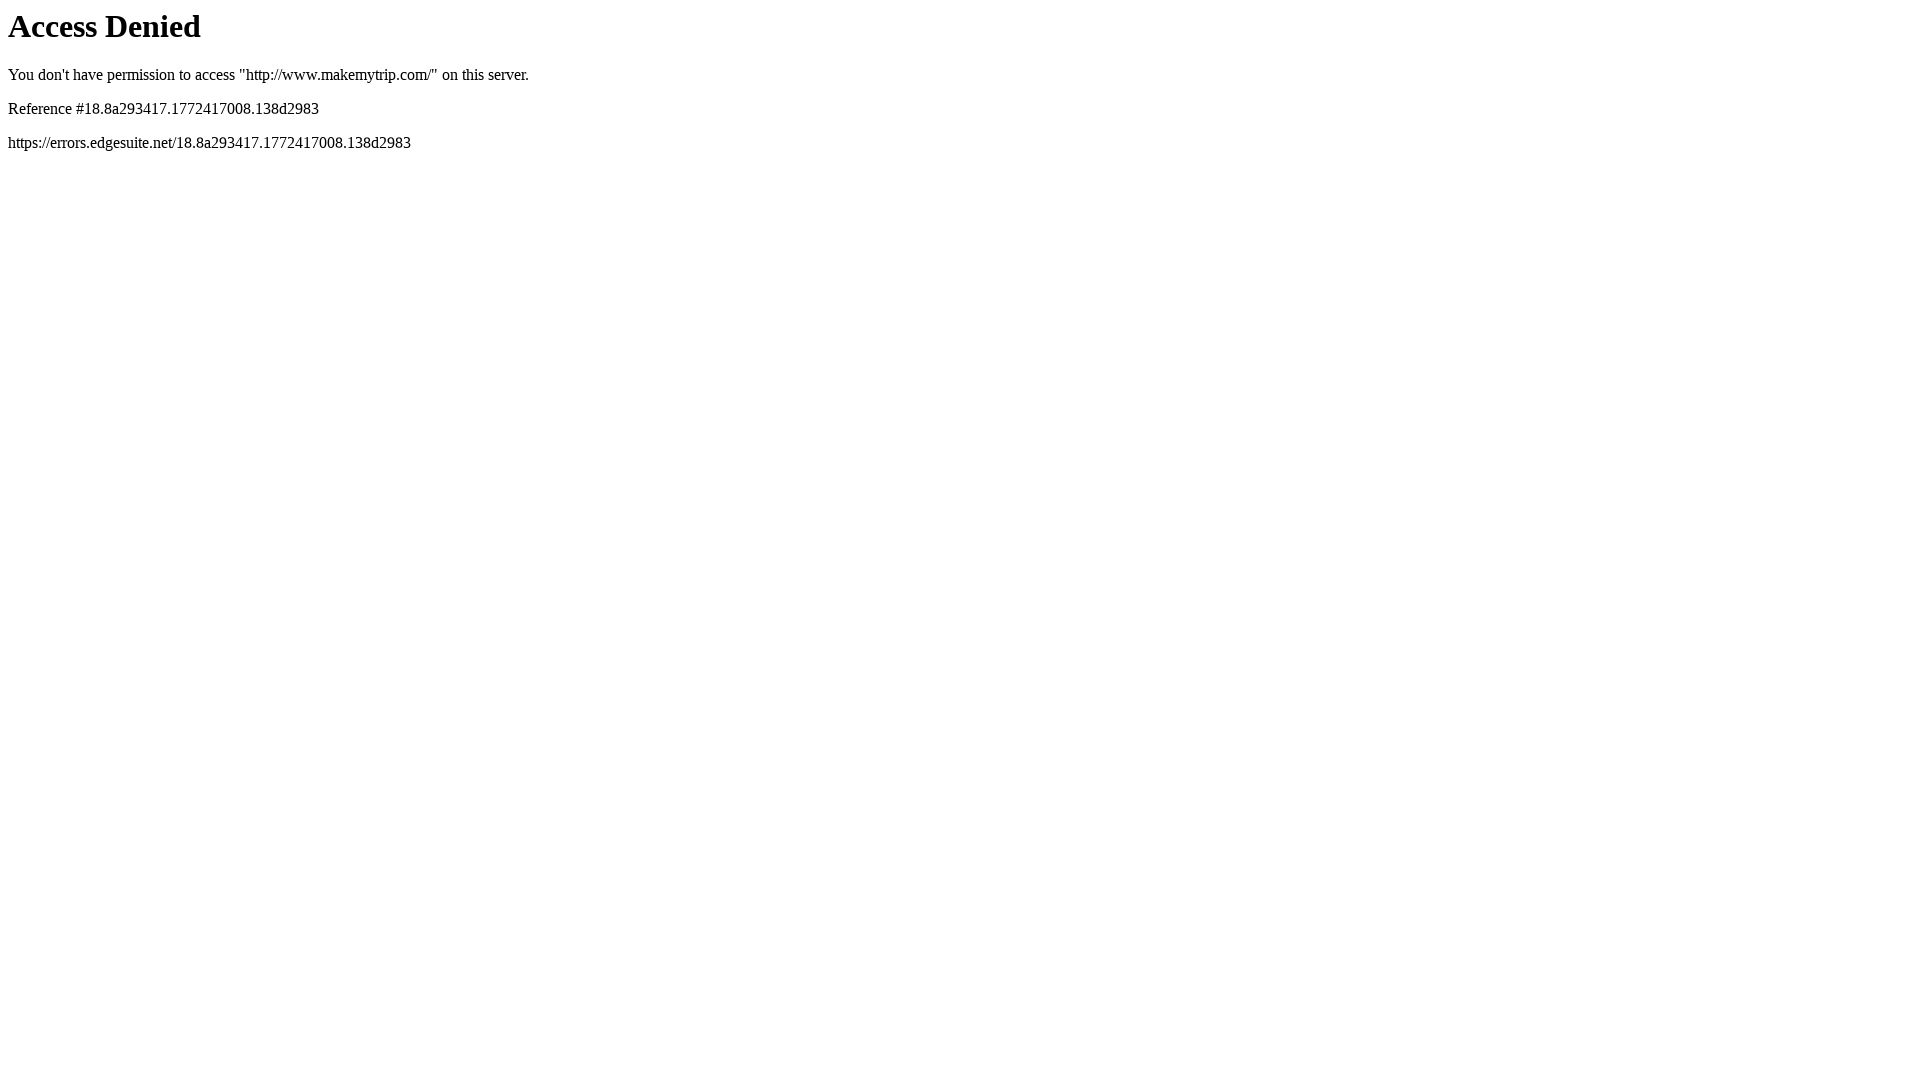

Waited for page to reach domcontentloaded state
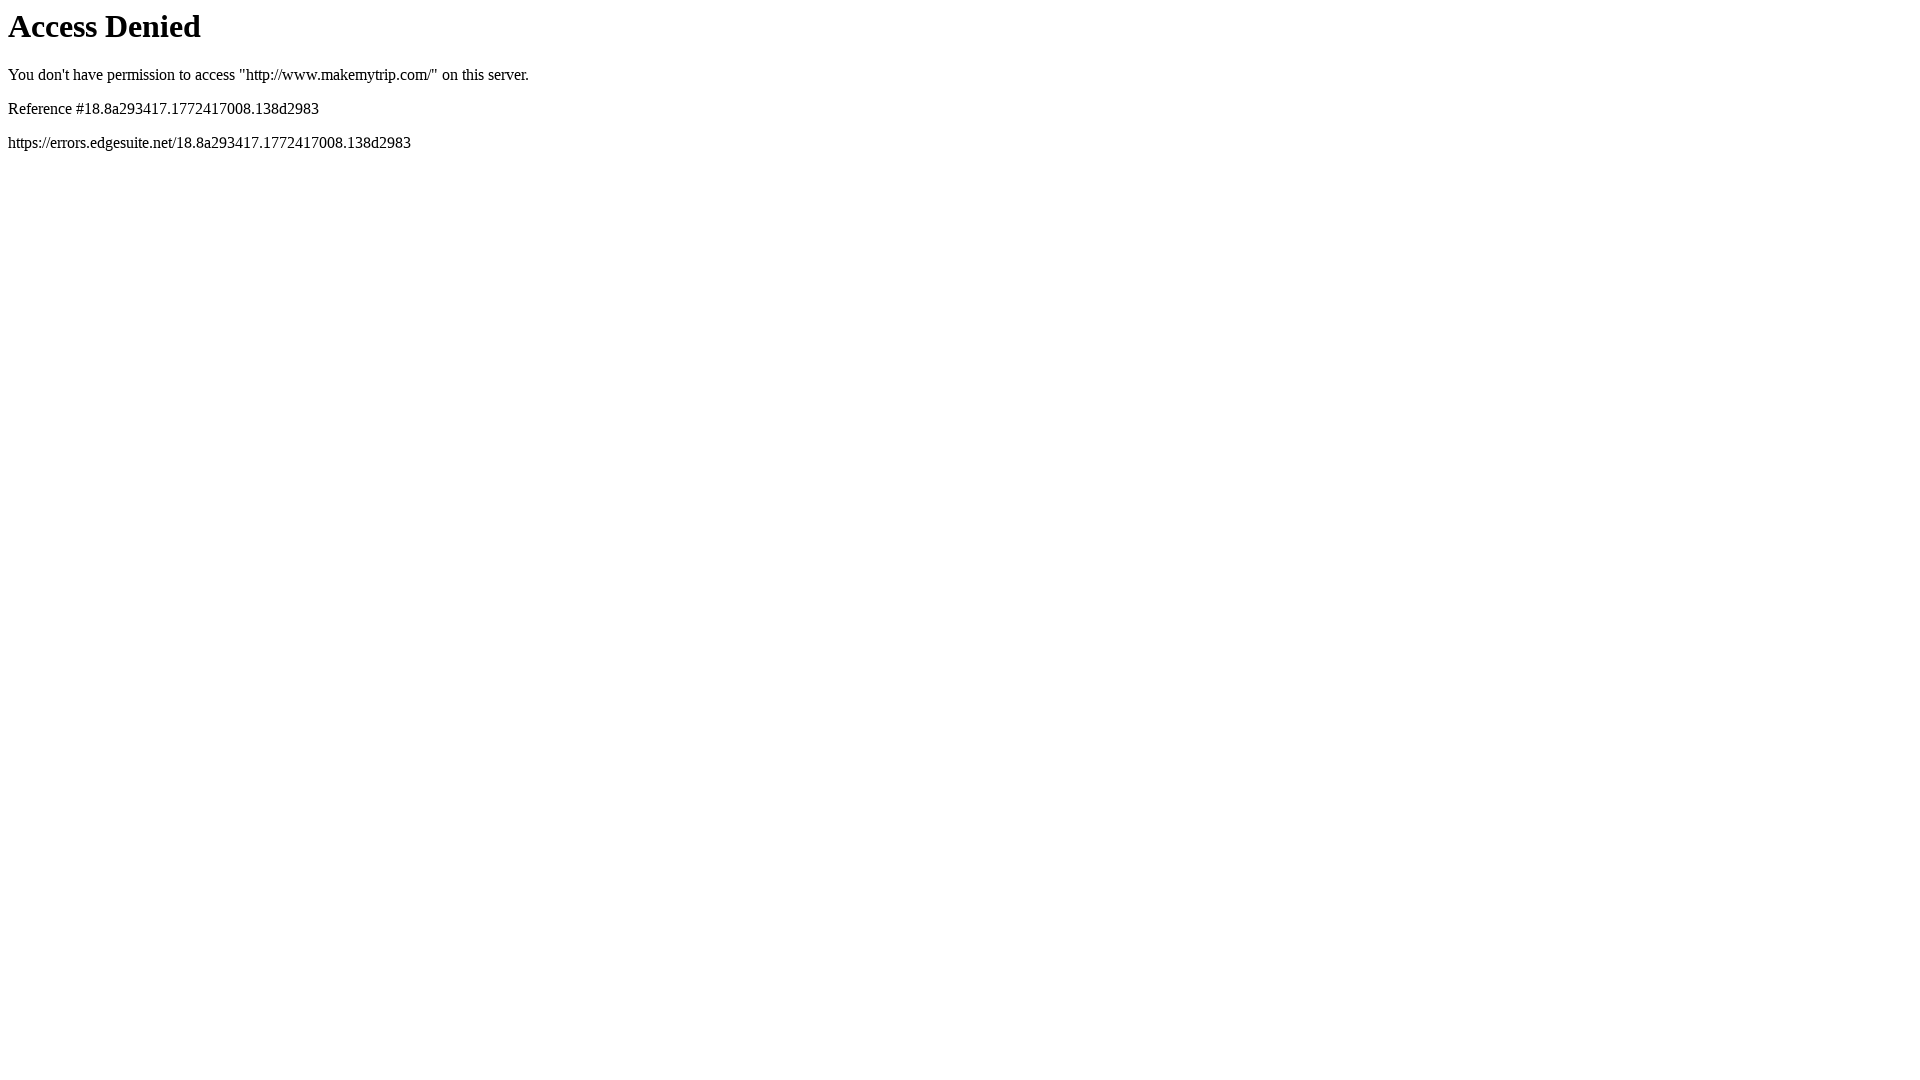

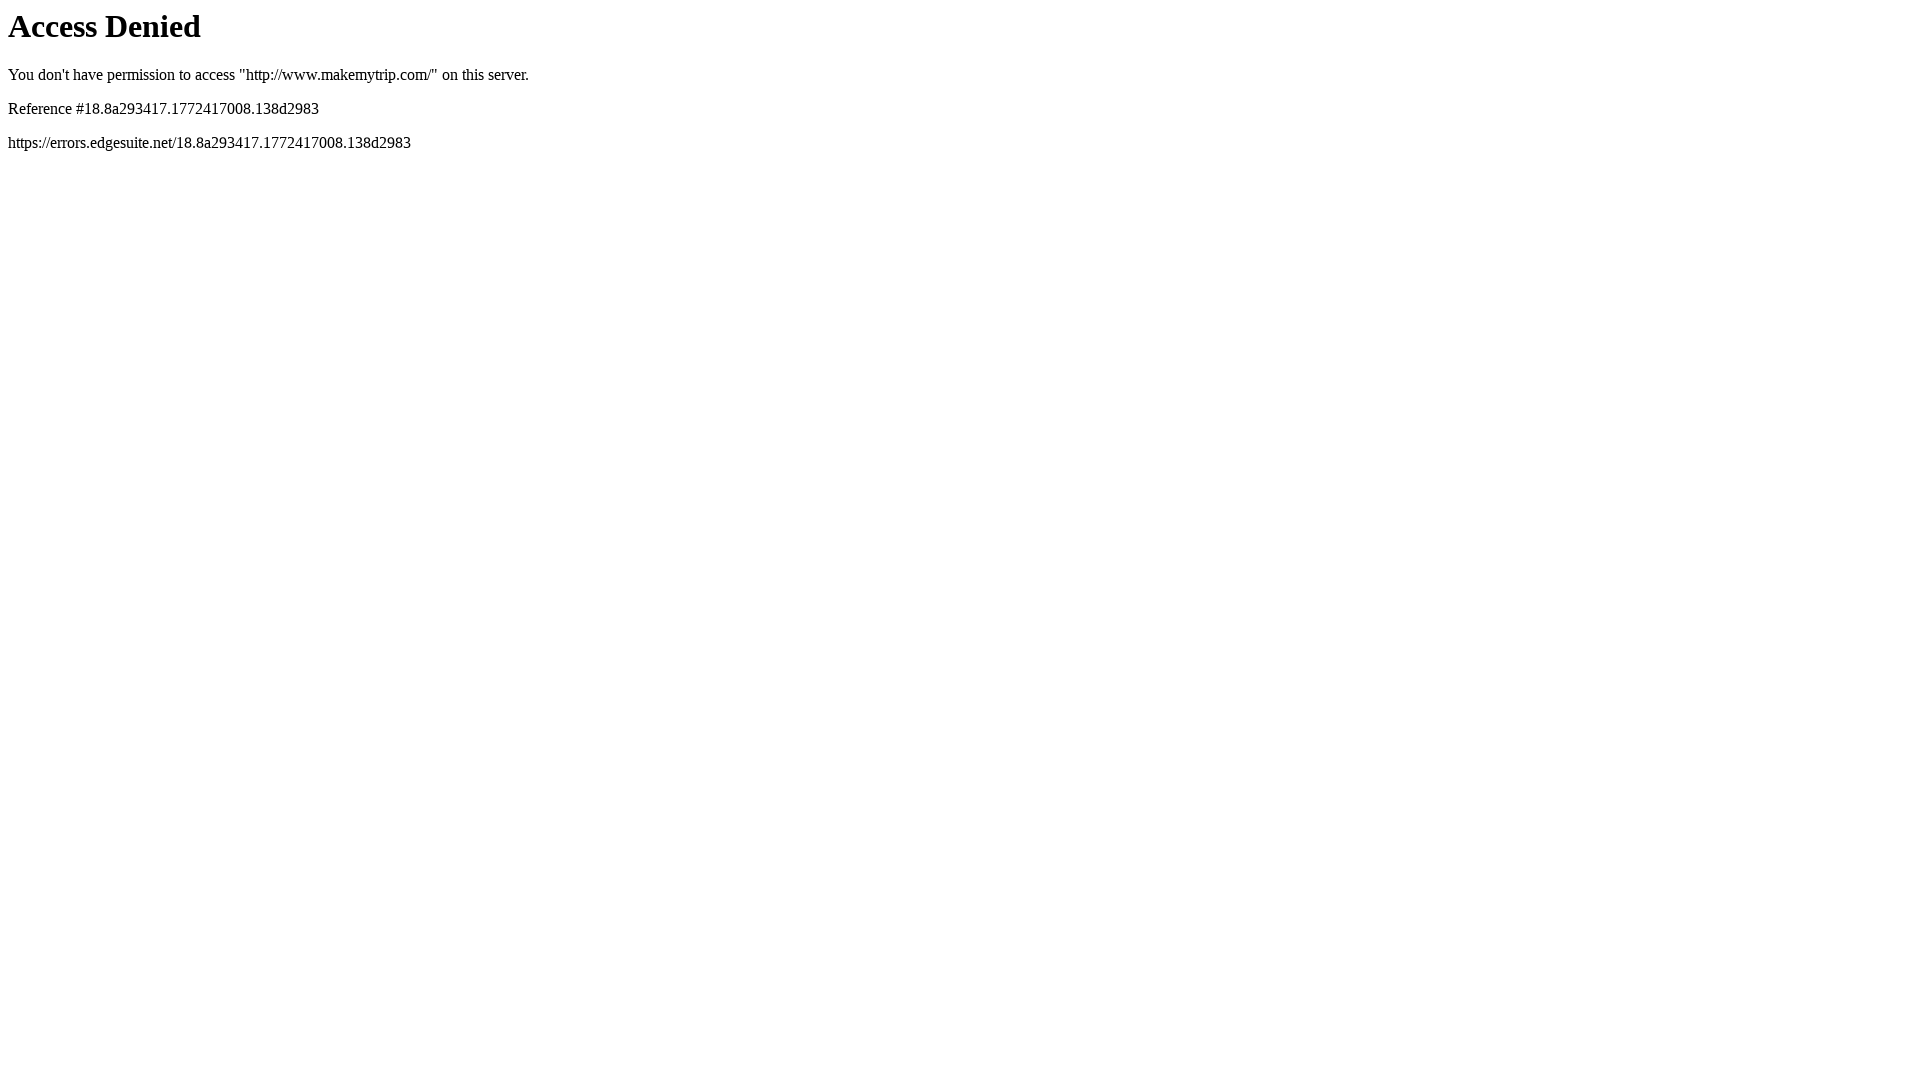